Navigates to the OrangeHRM login page and verifies it loads successfully. This is a basic browser launch and navigation test.

Starting URL: https://opensource-demo.orangehrmlive.com/web/index.php/auth/login

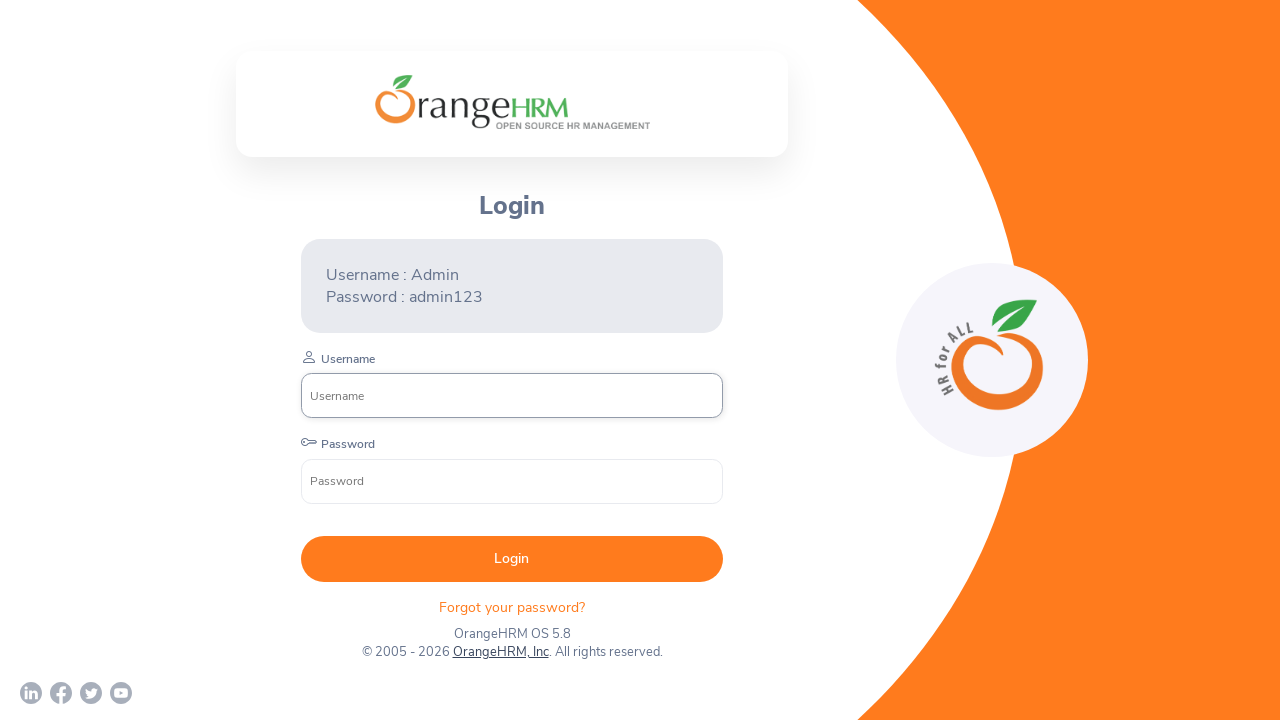

Login form loaded on OrangeHRM login page
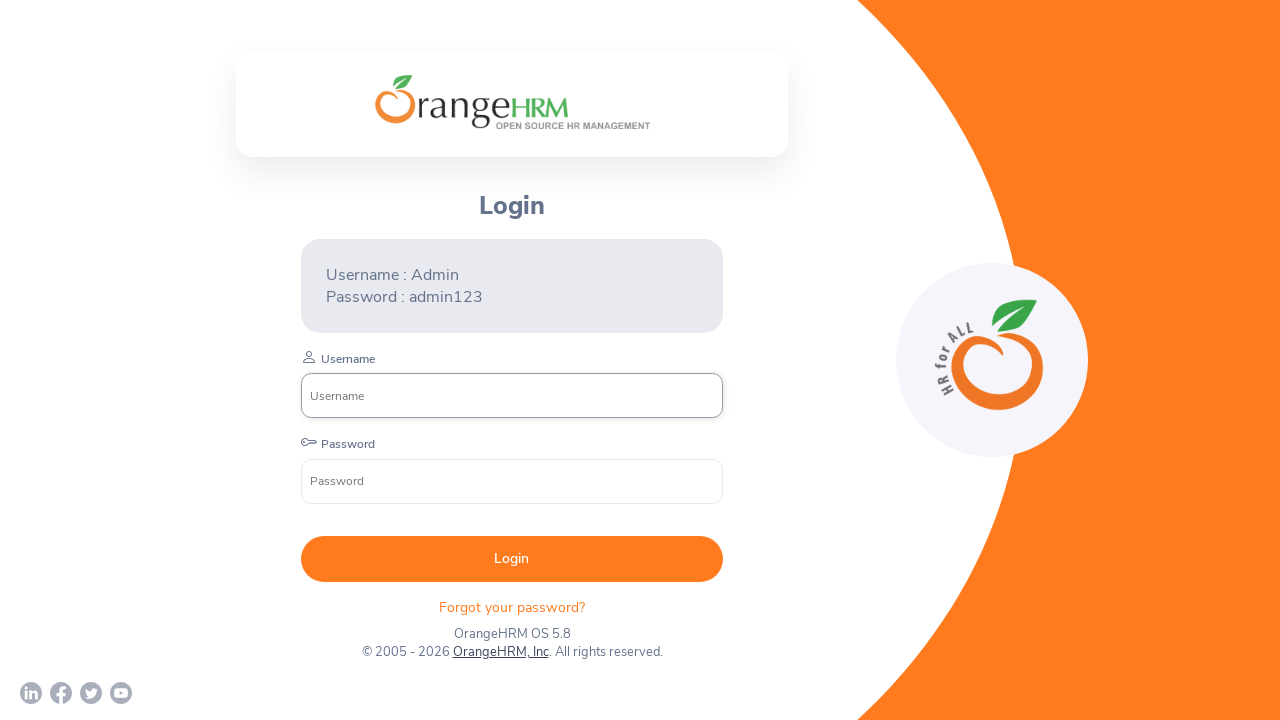

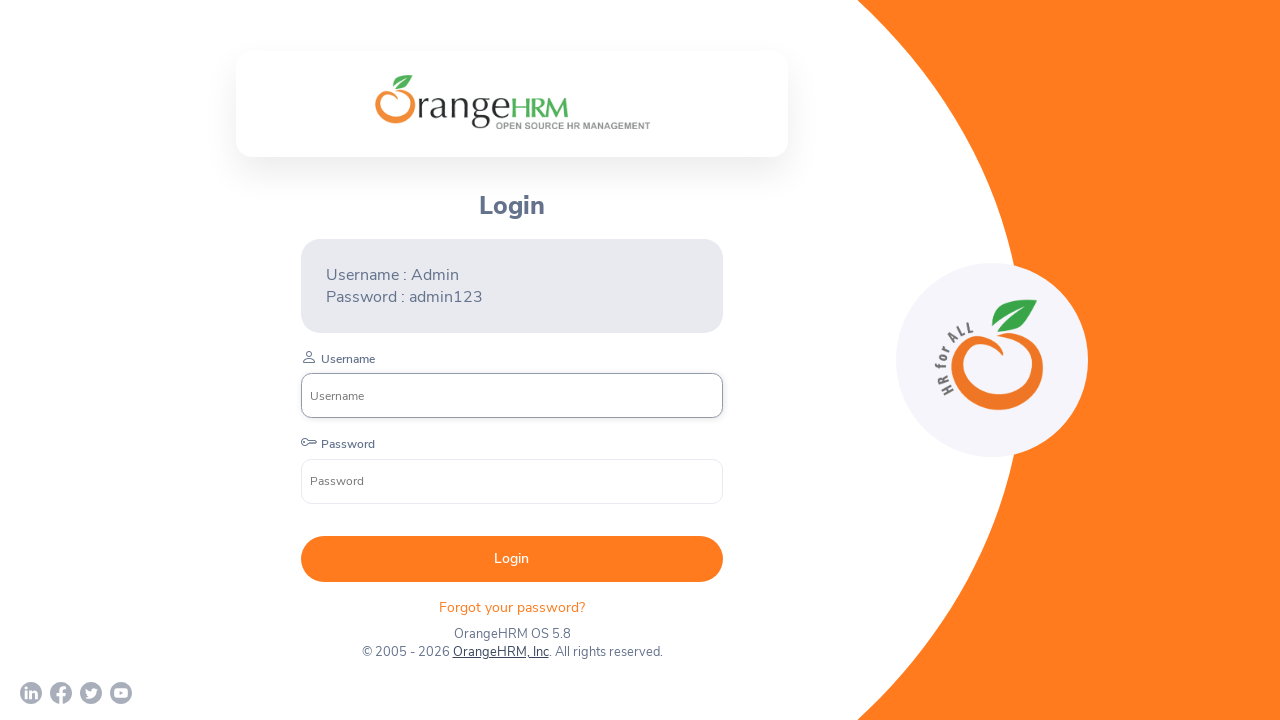